Tests a tic-tac-toe game ending in a draw by making moves that result in no winner

Starting URL: https://playtictactoe.org/

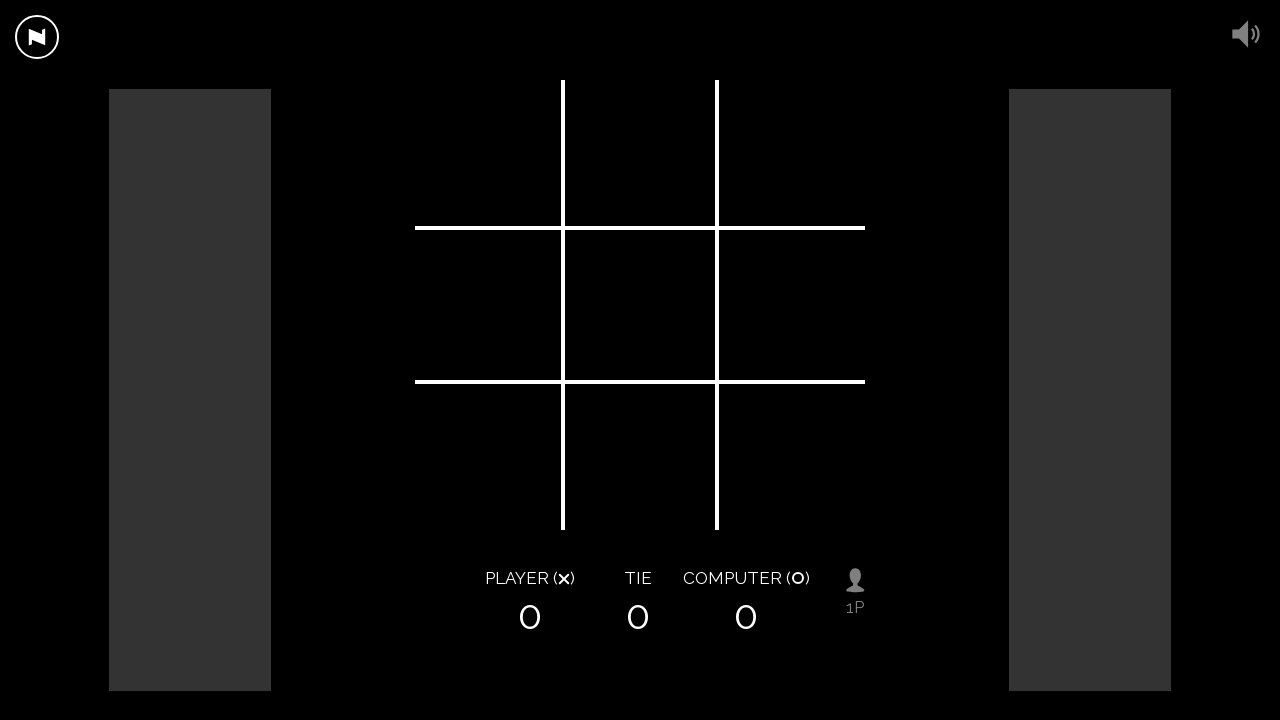

Clicked swap button to change settings at (855, 580) on .swap
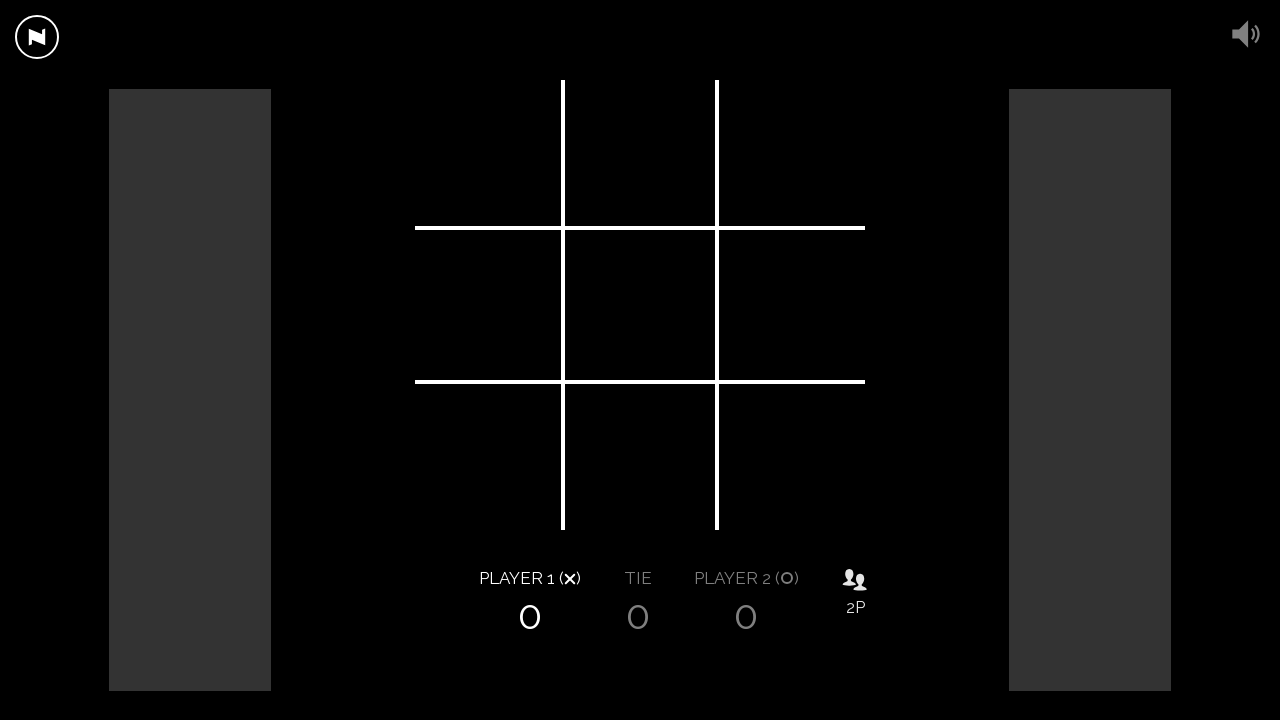

X move: Clicked top-left cell at (490, 155) on xpath=/html/body/div[3]/div[1]/div[1]
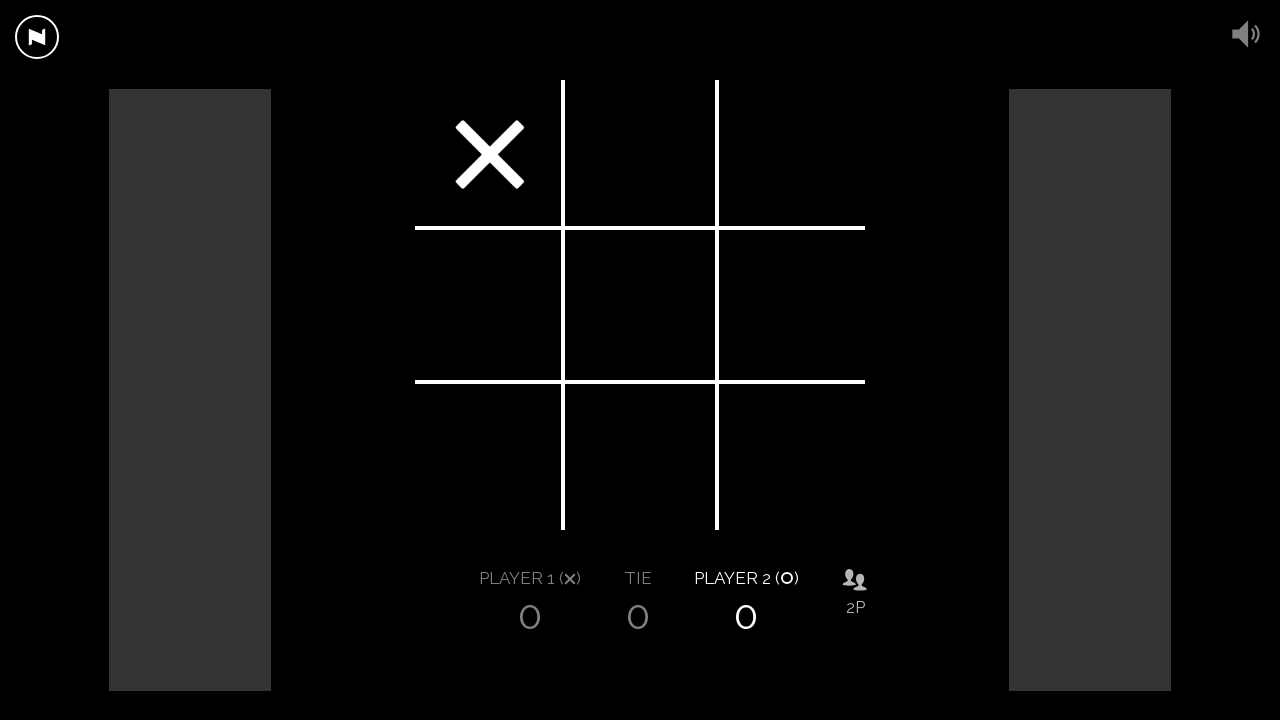

O move: Clicked top-center cell at (640, 155) on xpath=/html/body/div[3]/div[1]/div[2]
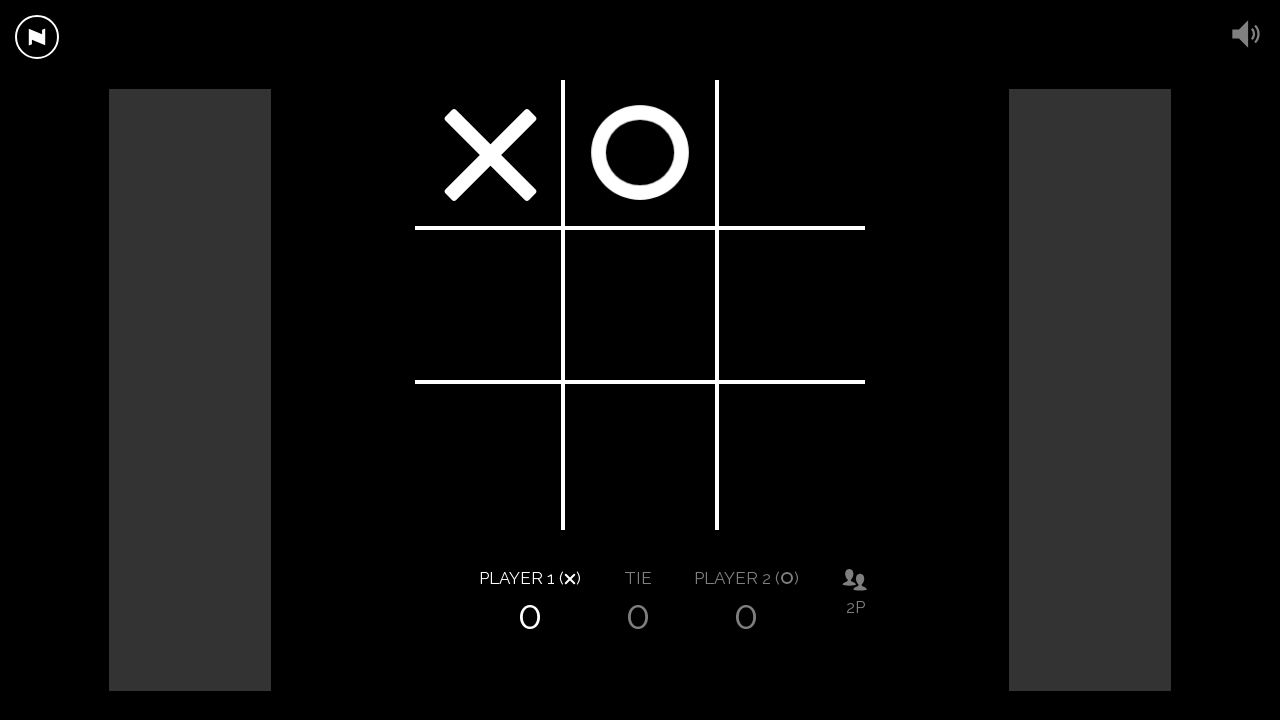

X move: Clicked top-right cell at (790, 155) on xpath=/html/body/div[3]/div[1]/div[3]
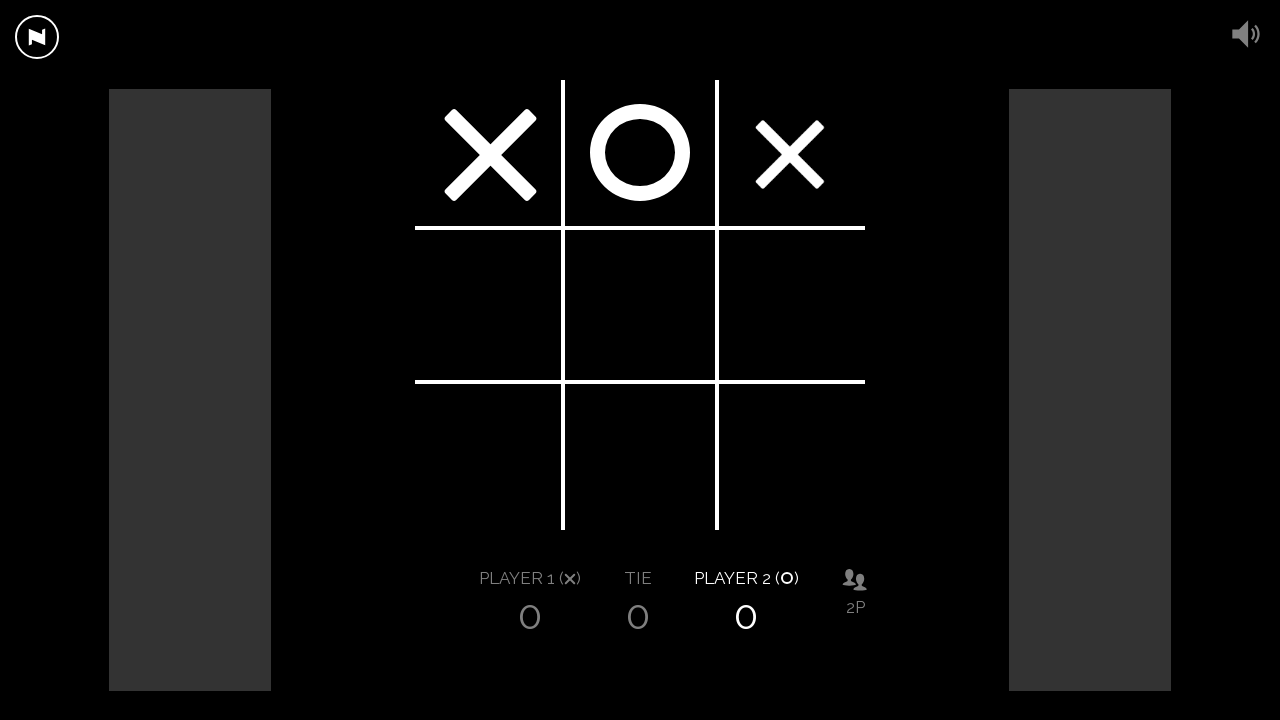

O move: Clicked center cell at (640, 305) on xpath=/html/body/div[3]/div[1]/div[5]
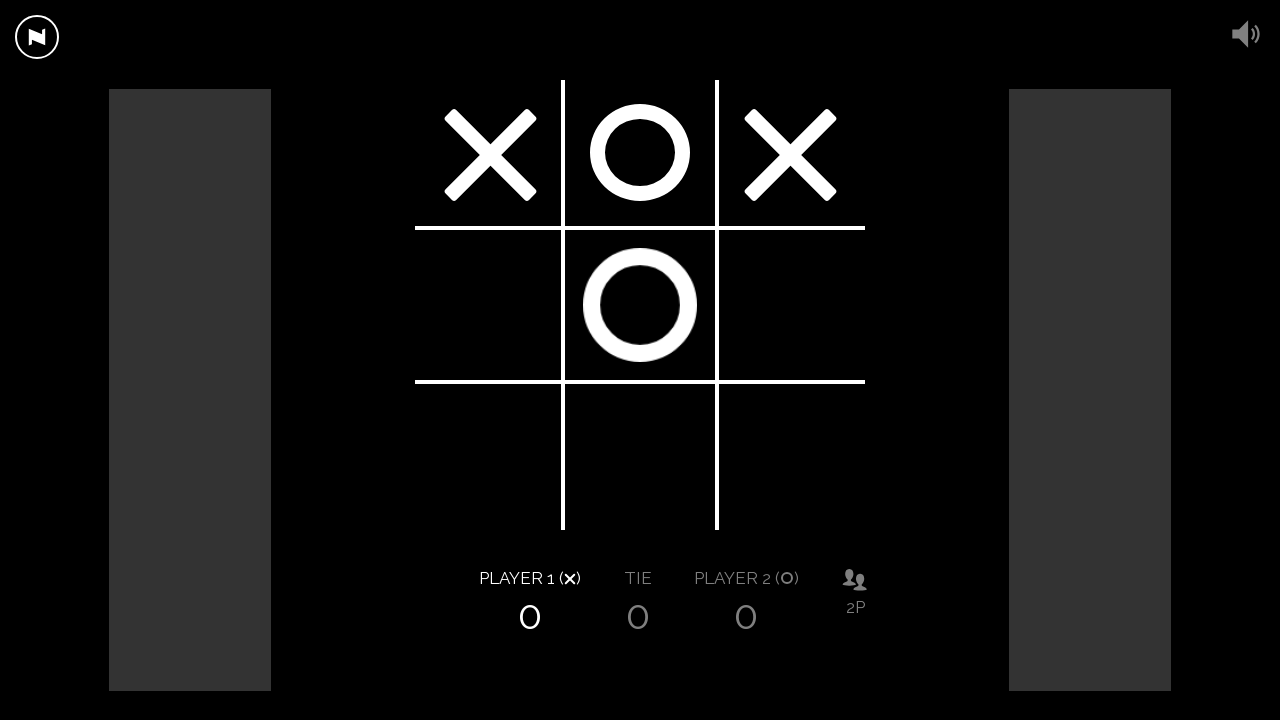

X move: Clicked middle-left cell at (490, 305) on xpath=/html/body/div[3]/div[1]/div[4]
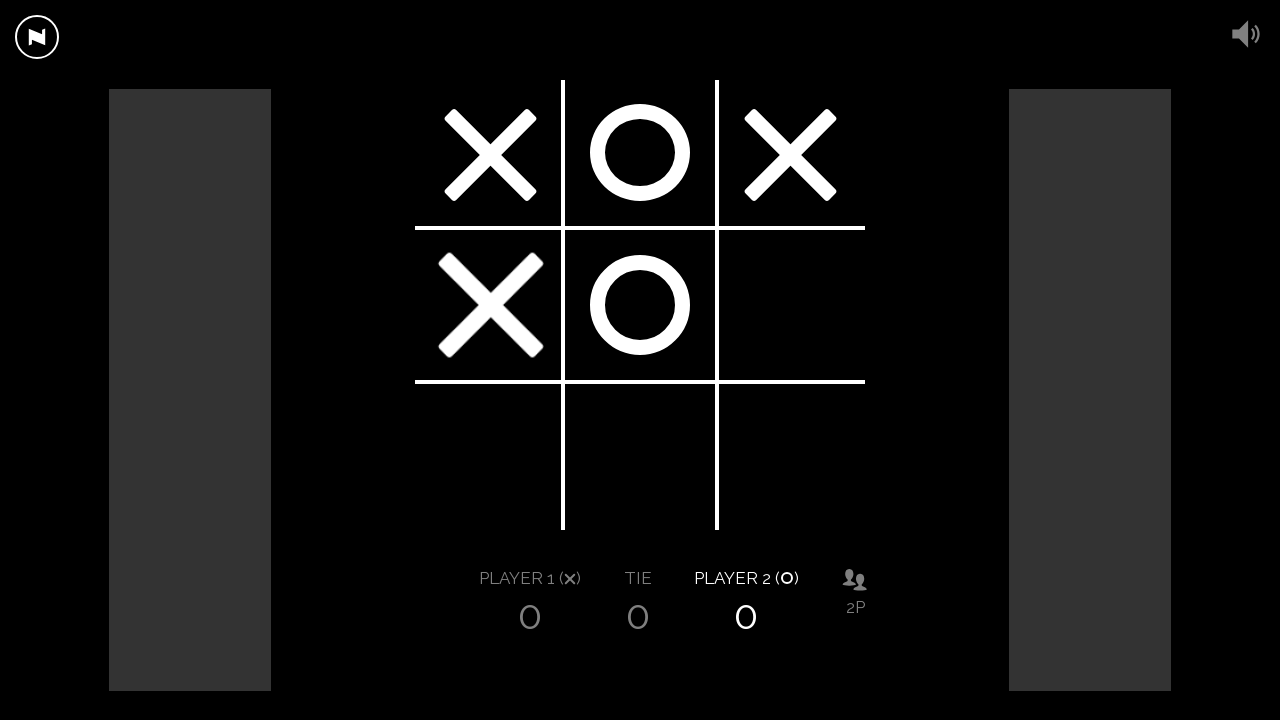

O move: Clicked middle-right cell at (790, 305) on xpath=/html/body/div[3]/div[1]/div[6]
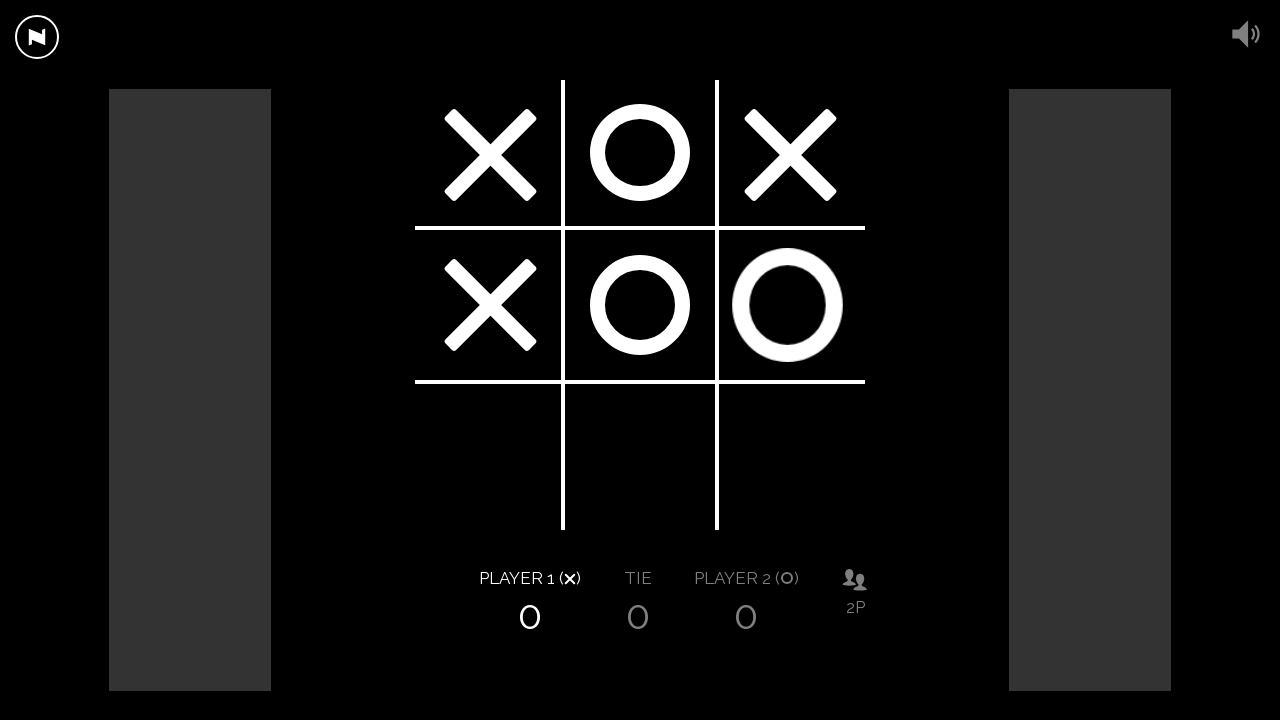

X move: Clicked bottom-center cell at (640, 455) on xpath=/html/body/div[3]/div[1]/div[8]
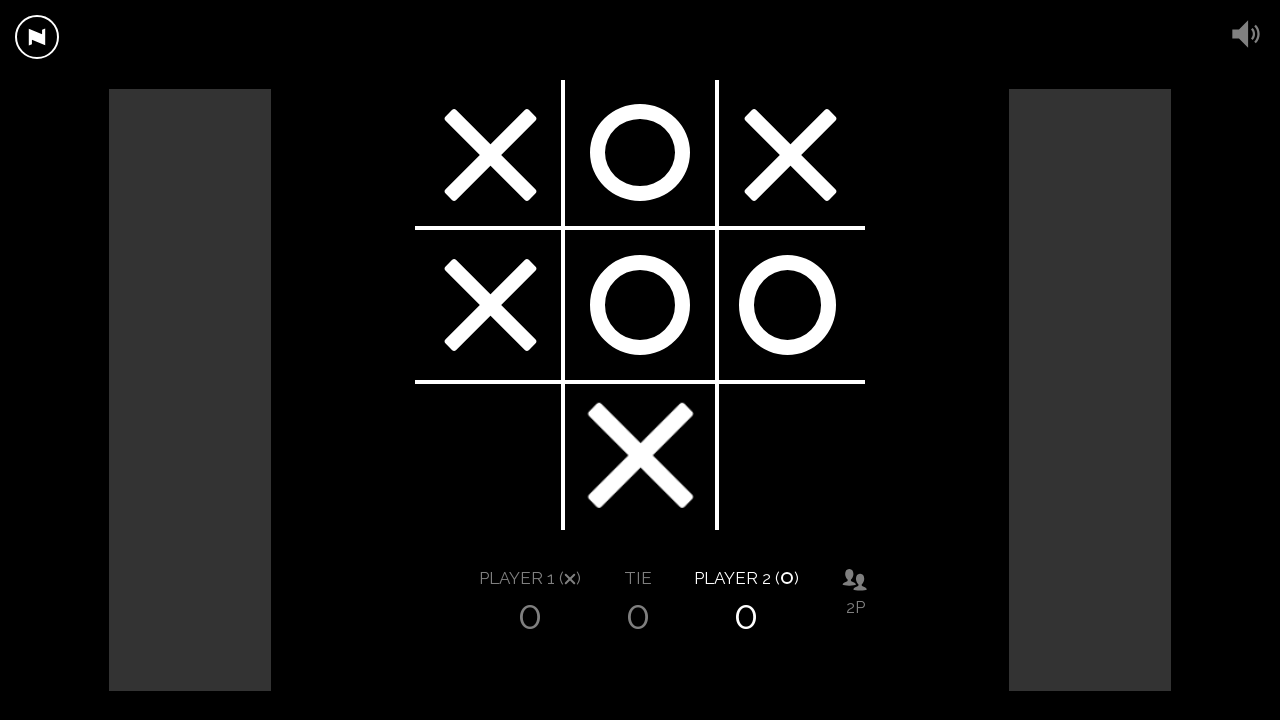

O move: Clicked bottom-left cell at (490, 455) on xpath=/html/body/div[3]/div[1]/div[7]
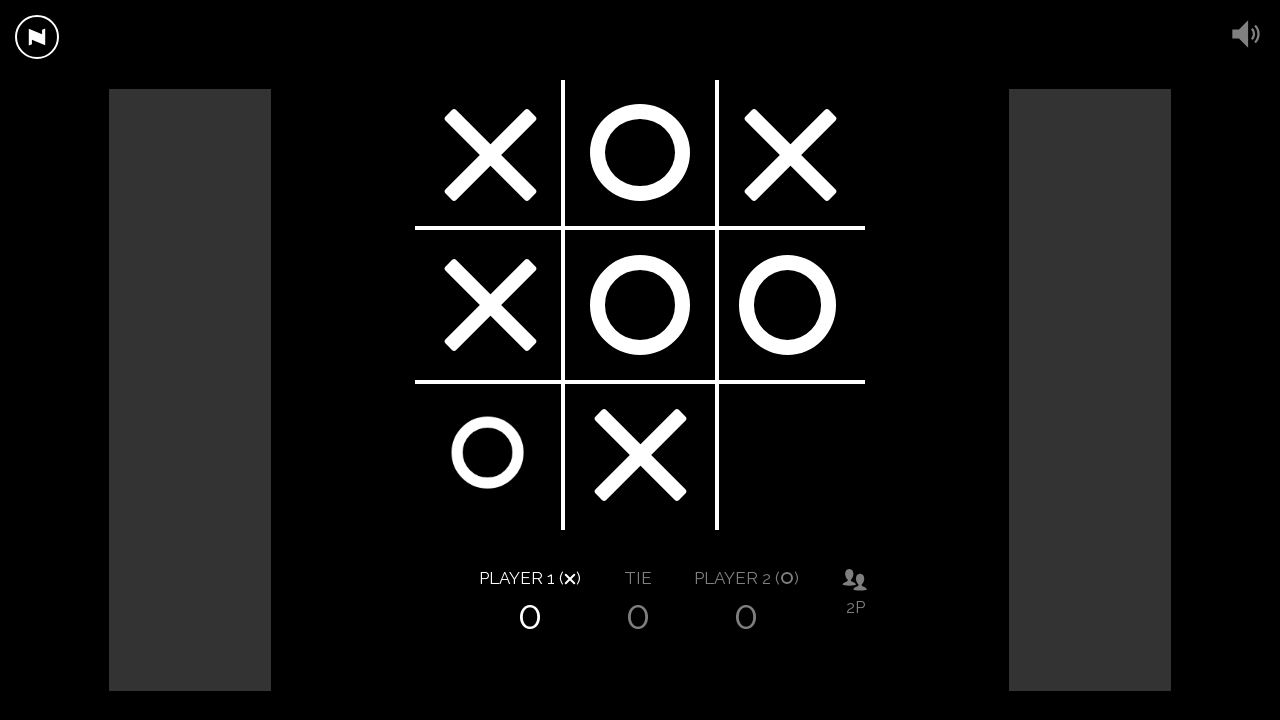

X move: Clicked bottom-right cell at (790, 455) on xpath=/html/body/div[3]/div[1]/div[9]
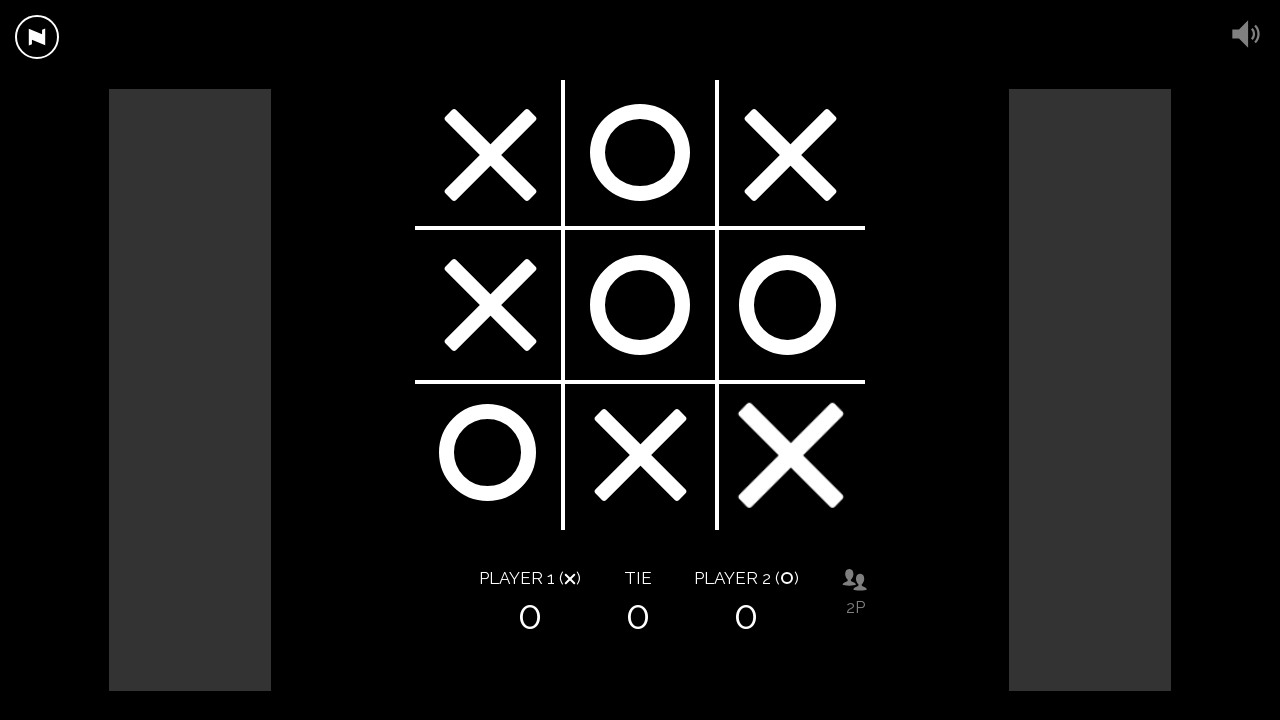

Waited for game result to update
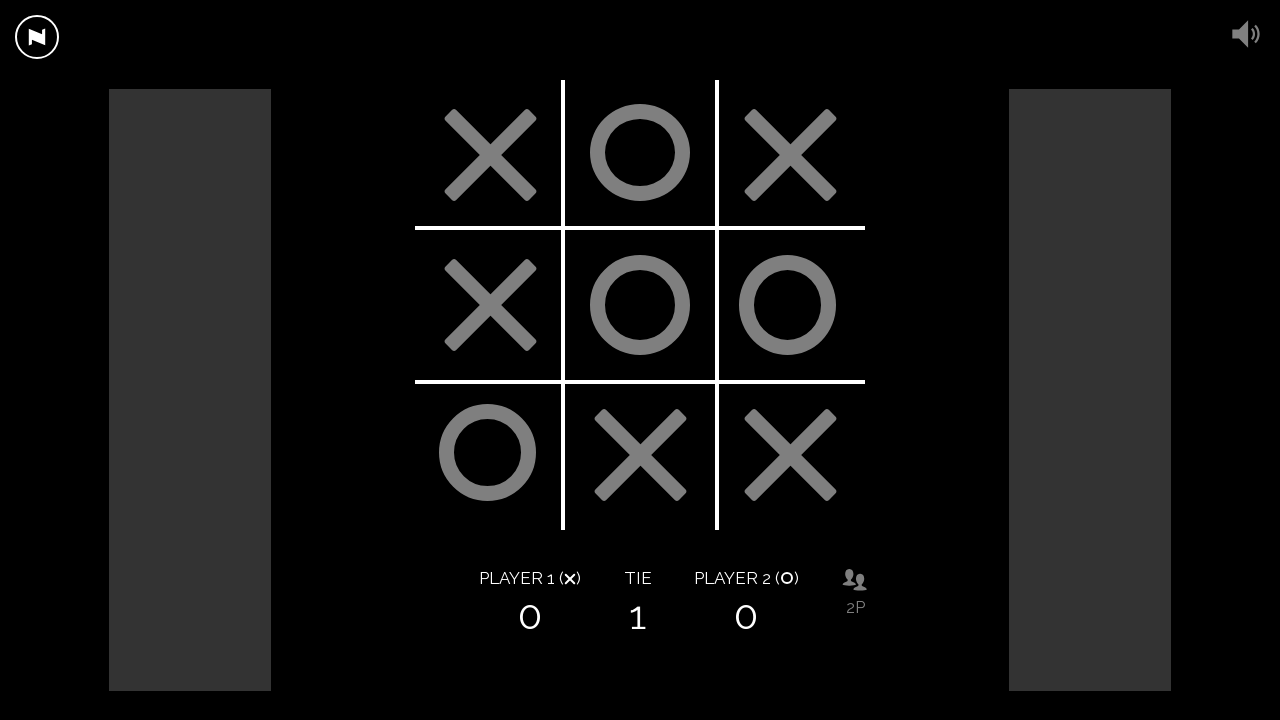

Retrieved draw counter text: '1'
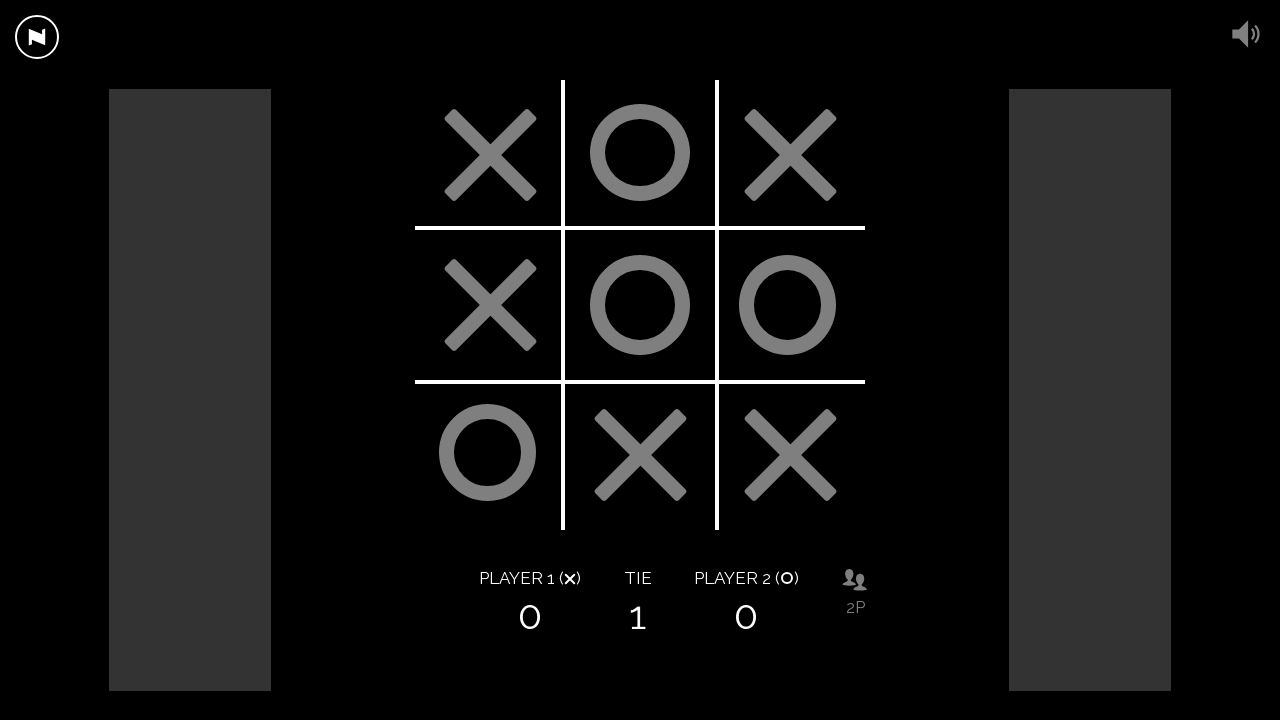

Verified draw counter equals '1' - test passed
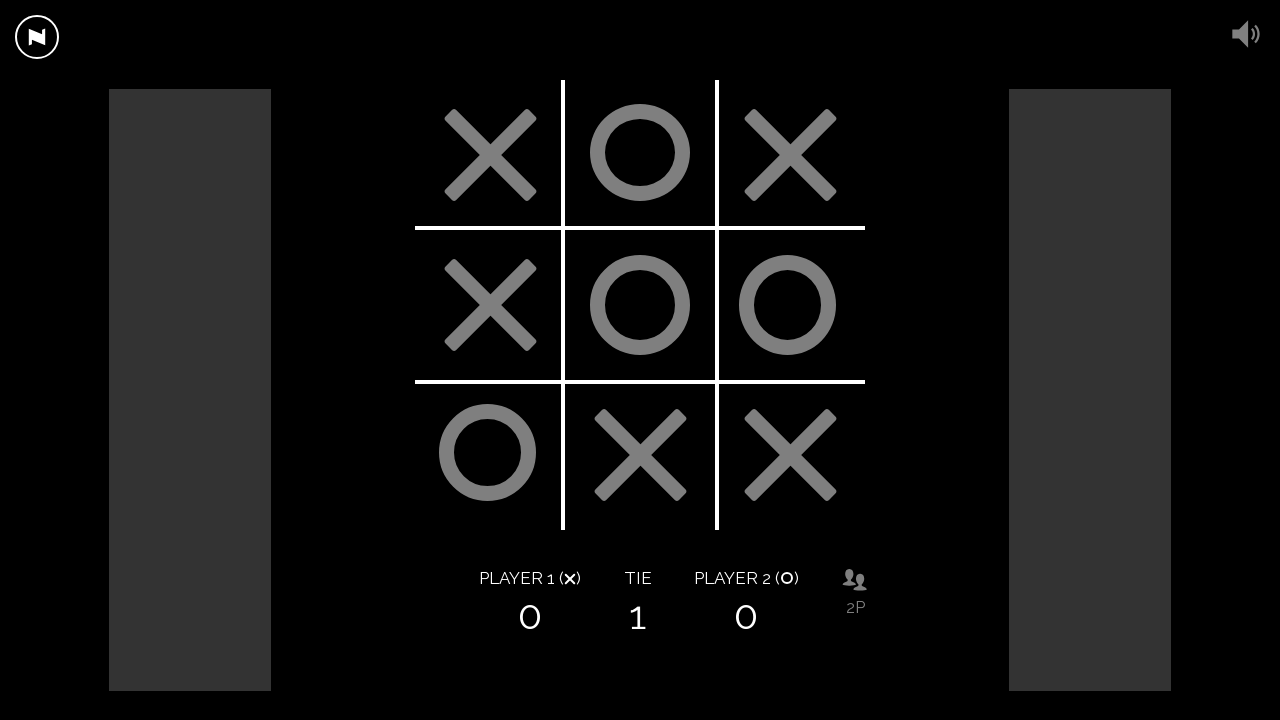

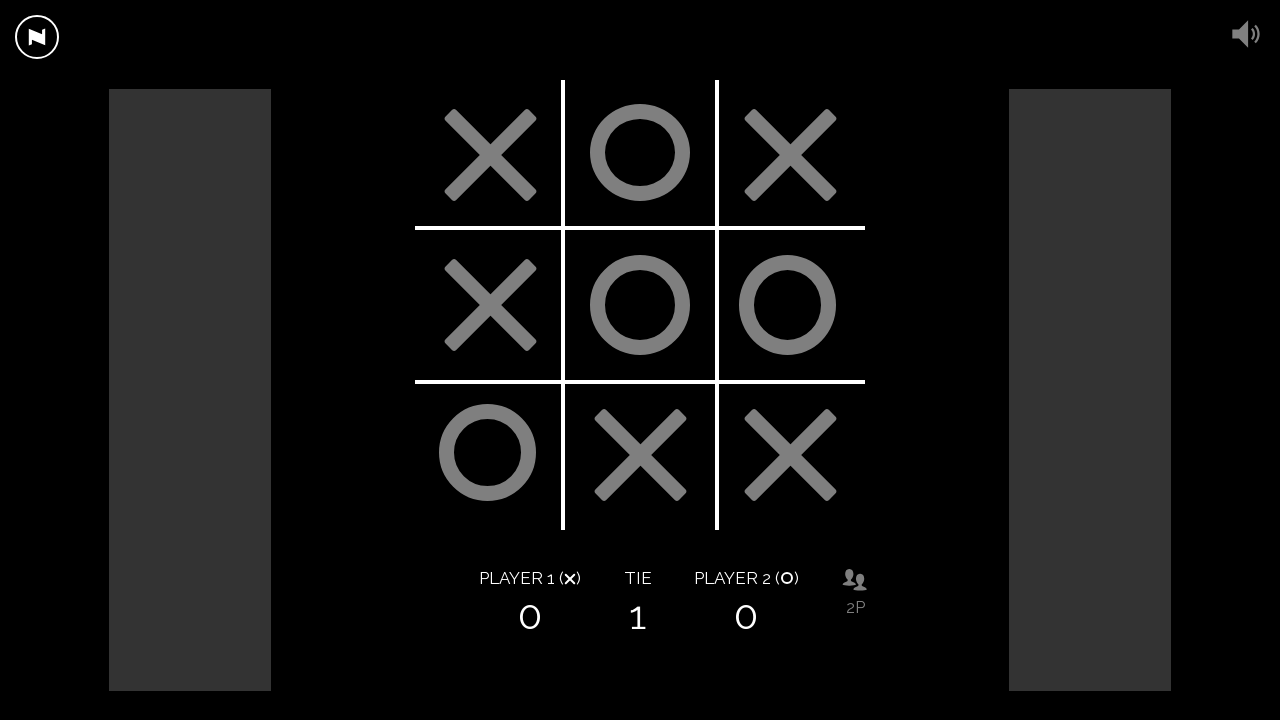